Tests navigation on an LMS website by clicking on the "All Courses" menu link in the navigation bar

Starting URL: https://alchemy.hguy.co/lms/

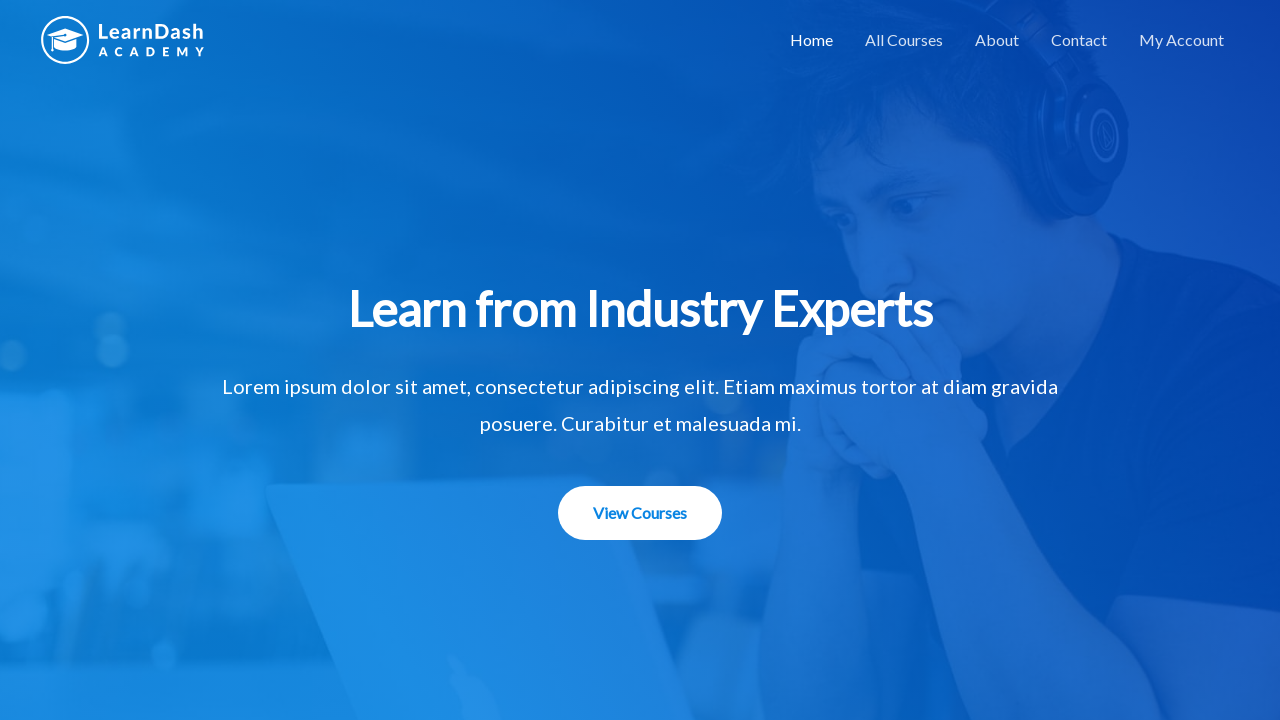

Navigated to LMS homepage
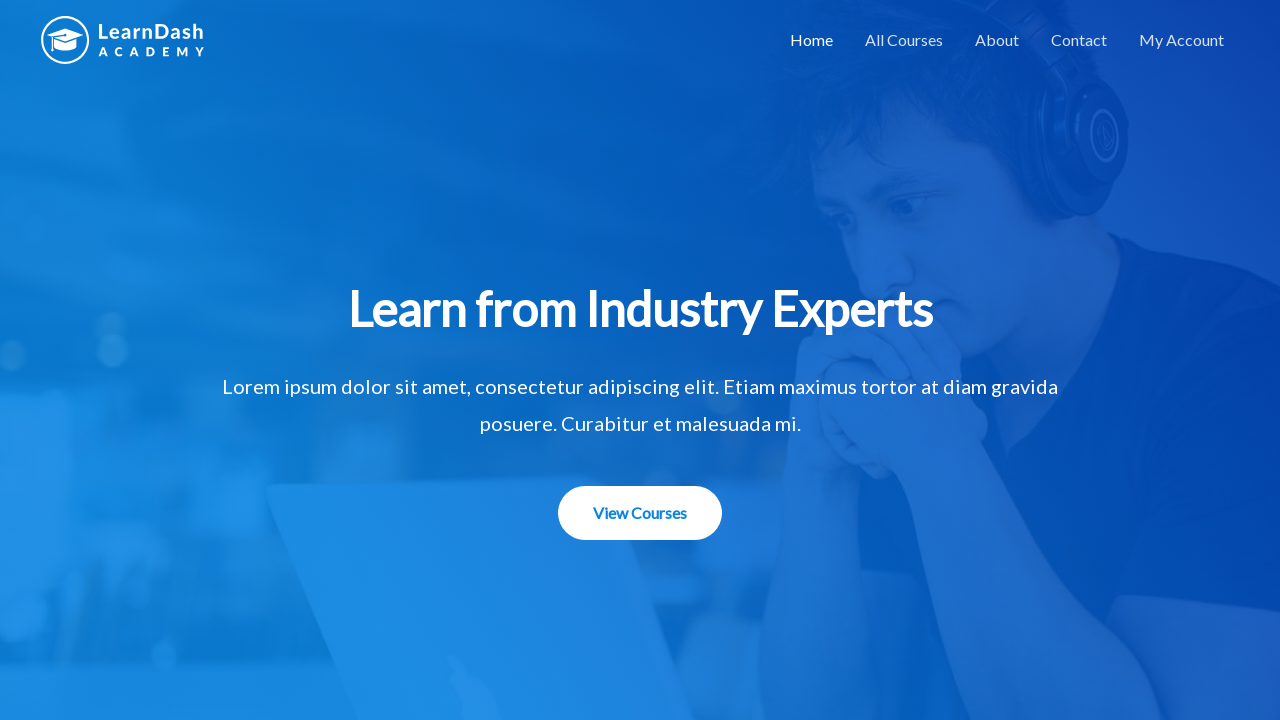

Clicked on 'All Courses' menu link in navigation bar at (904, 40) on a[href='https://alchemy.hguy.co/lms/all-courses/']
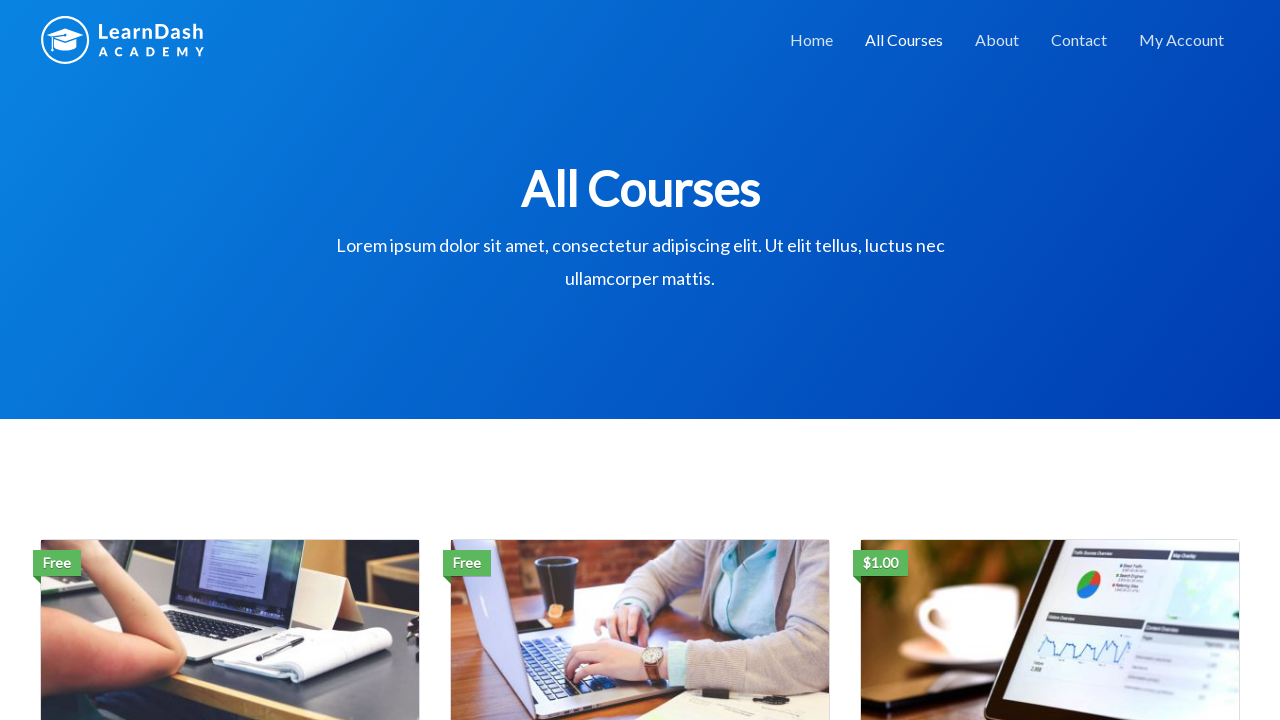

All Courses page loaded successfully
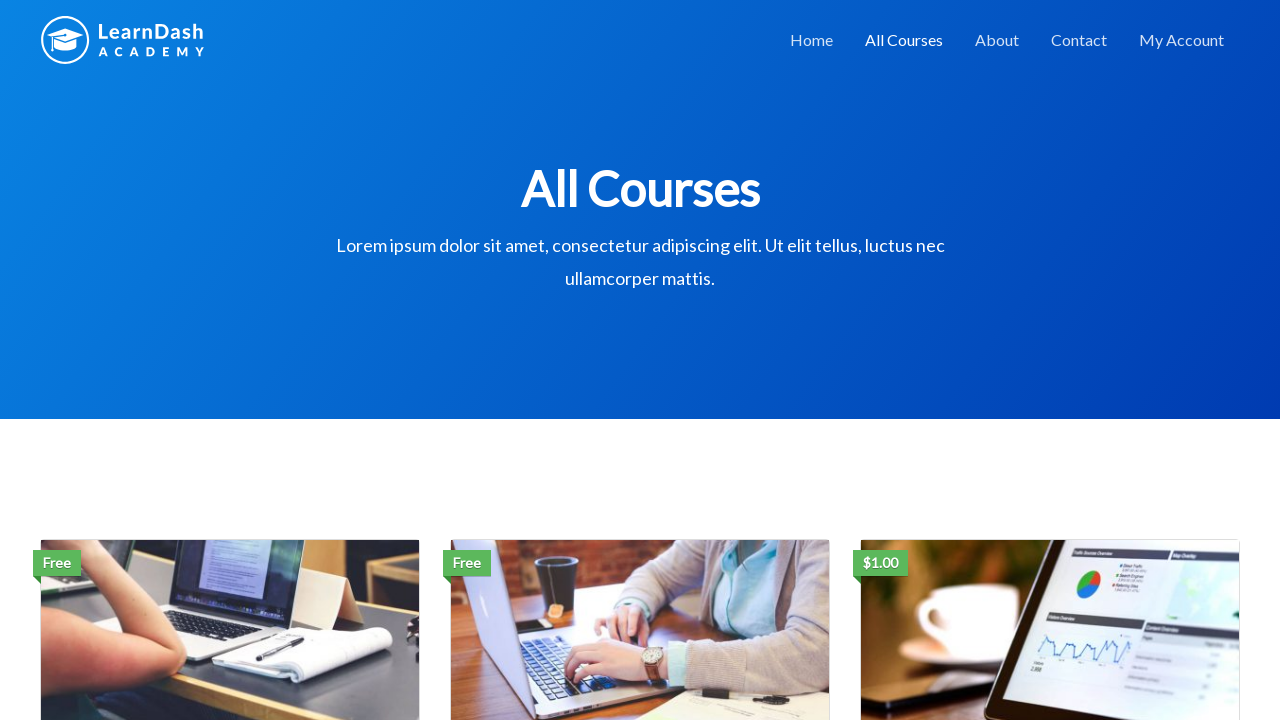

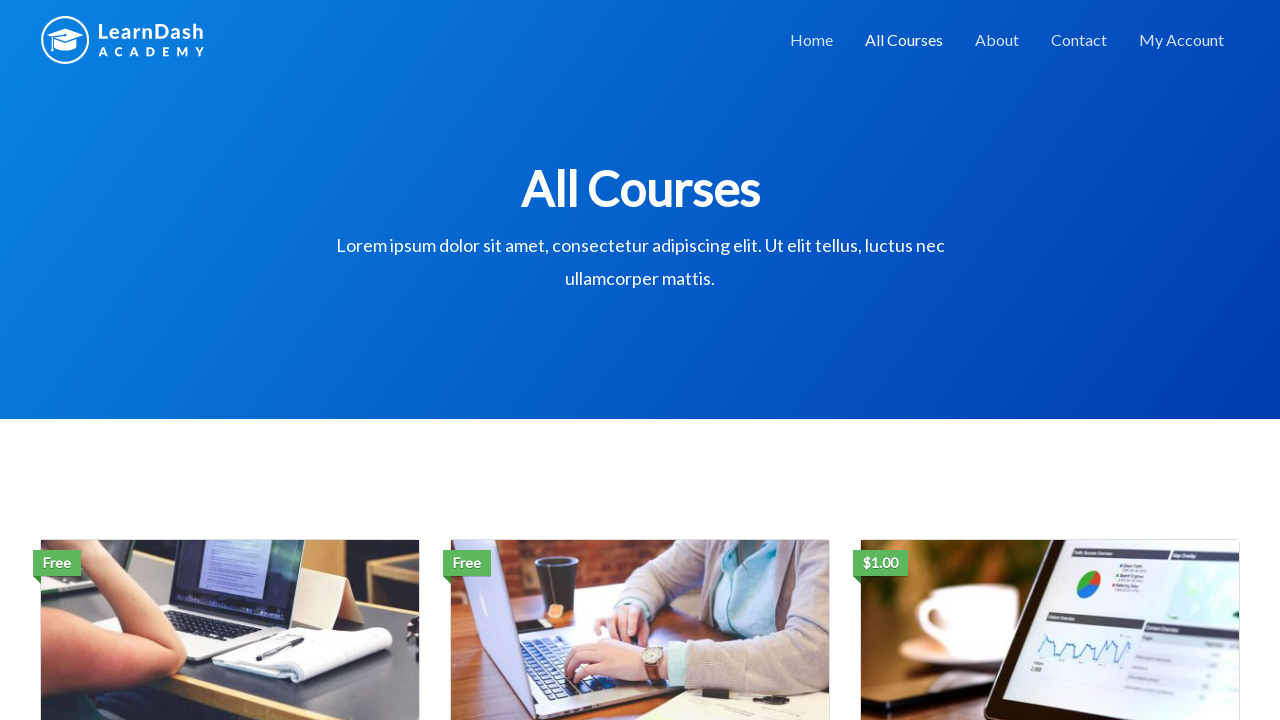